Tests window handling by opening a popup window, switching between parent and popup windows, and performing actions in both windows

Starting URL: https://omayo.blogspot.com/

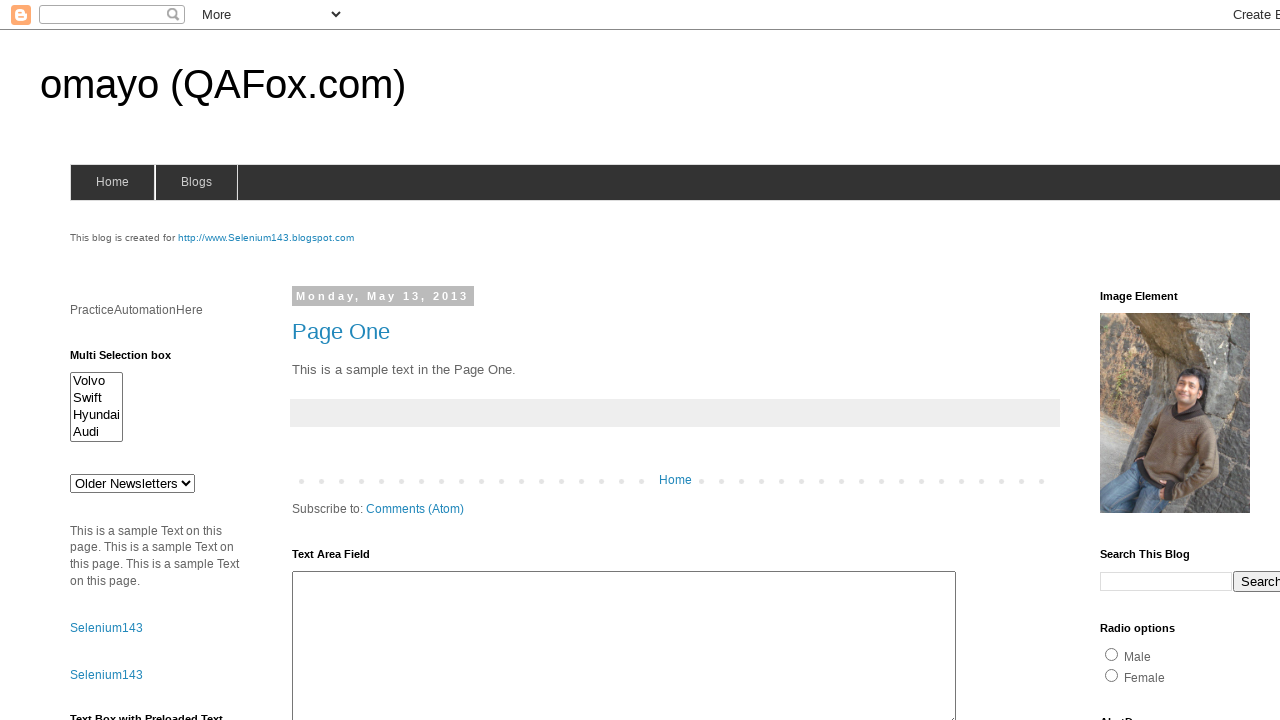

Clicked 'Open a popup window' link to open popup at (132, 360) on a:has-text('Open a popup window')
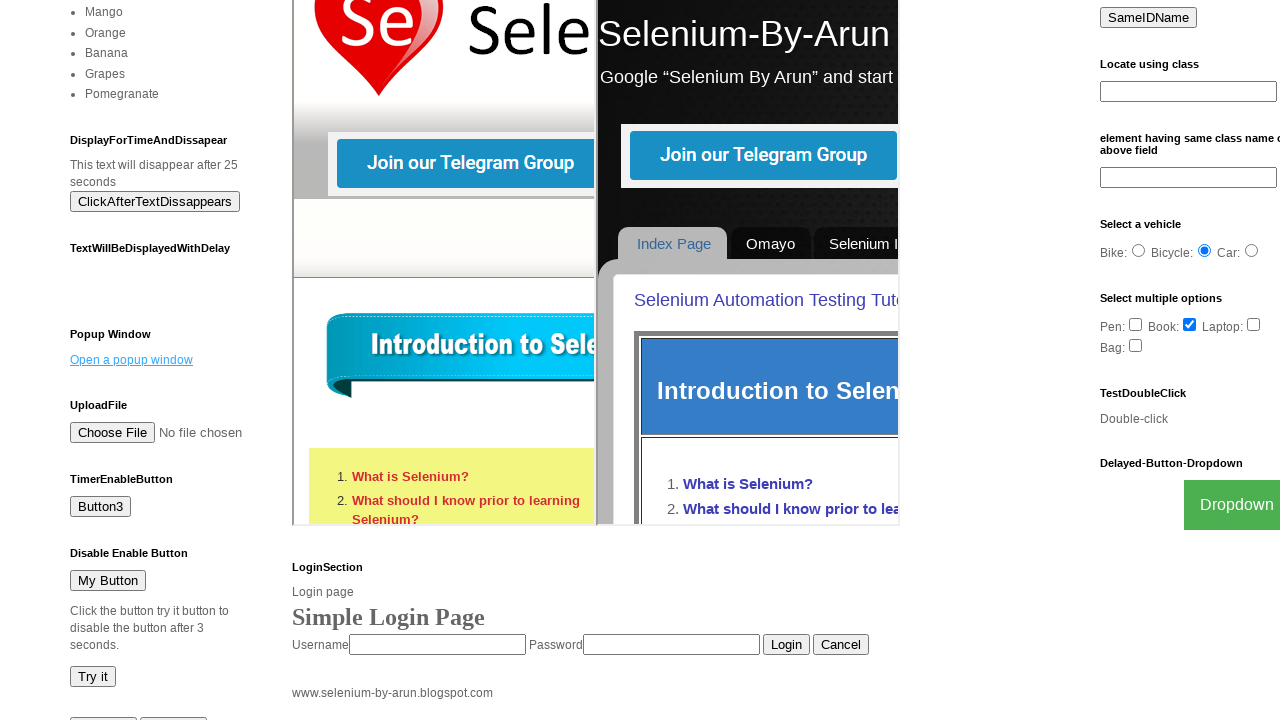

Popup window opened and captured
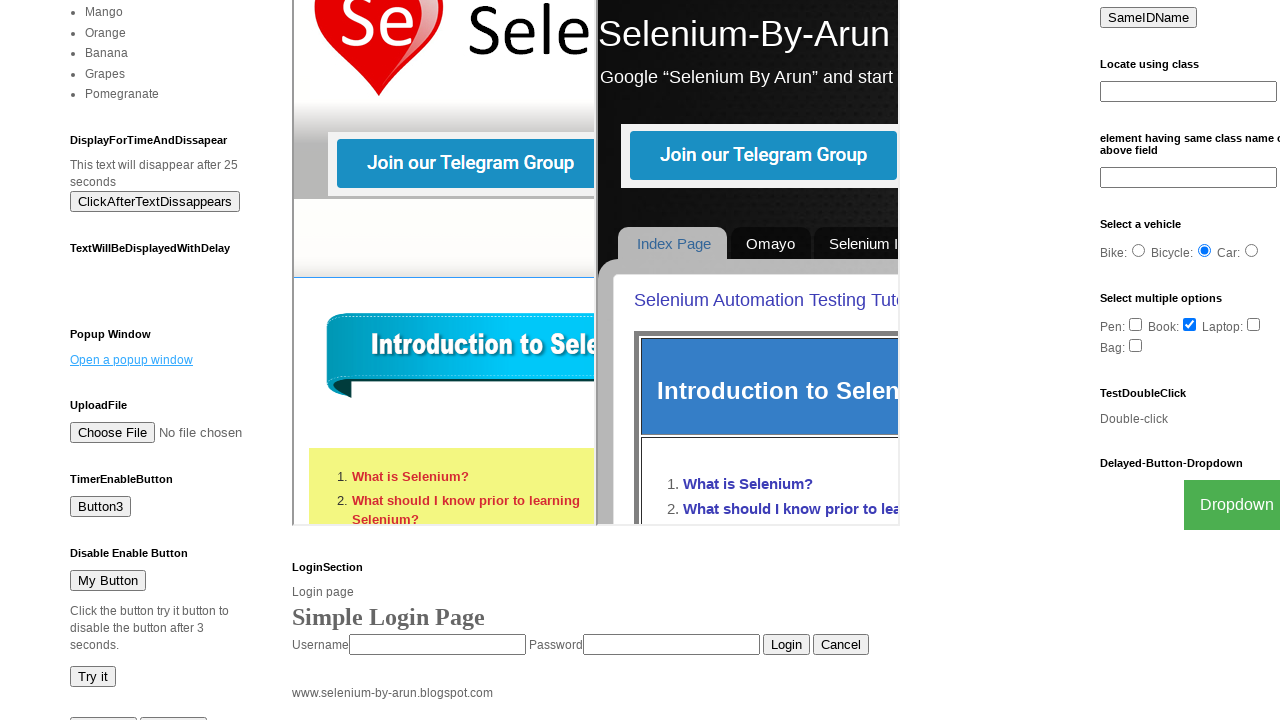

Popup window page loaded
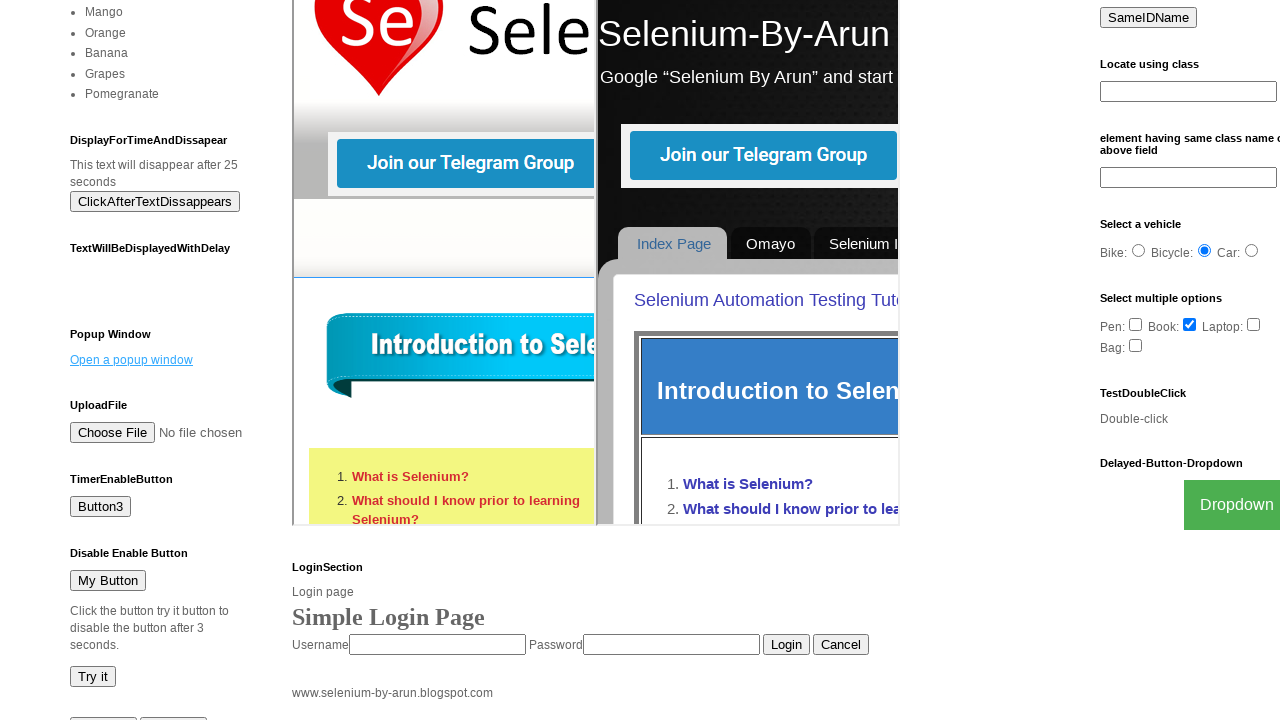

Retrieved h3 text content from popup: 'New Window'
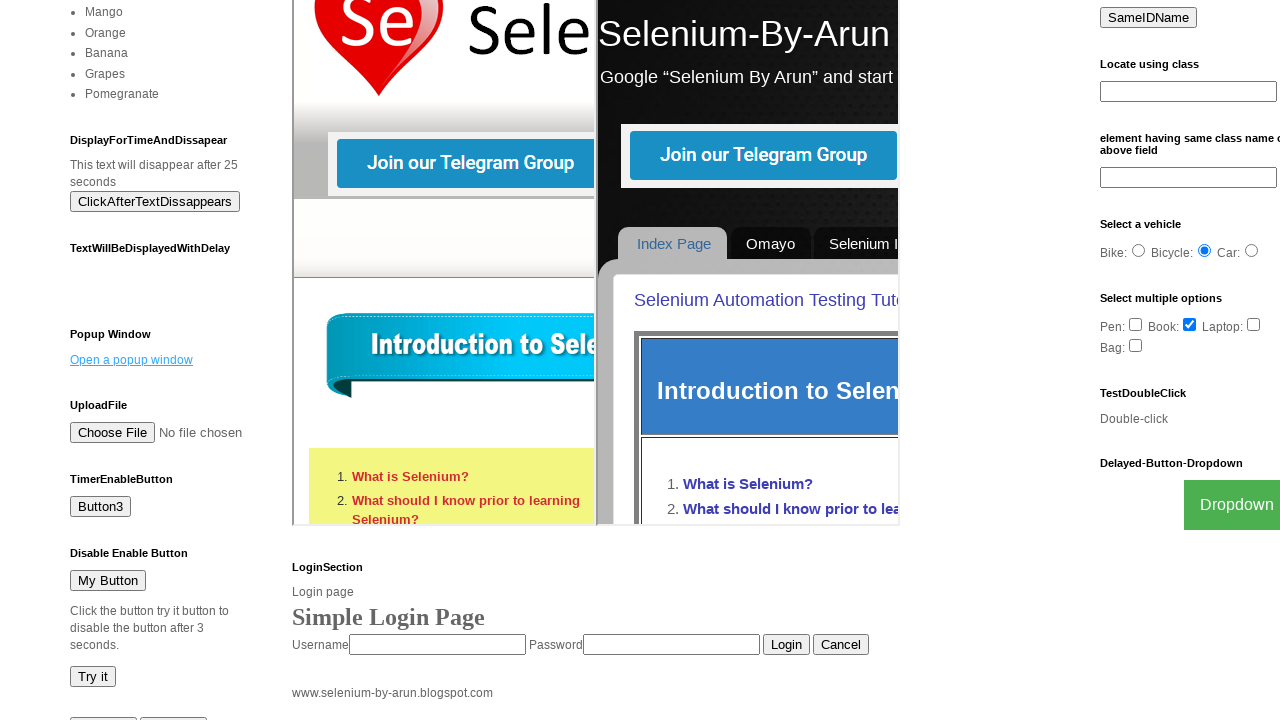

Switched to parent window
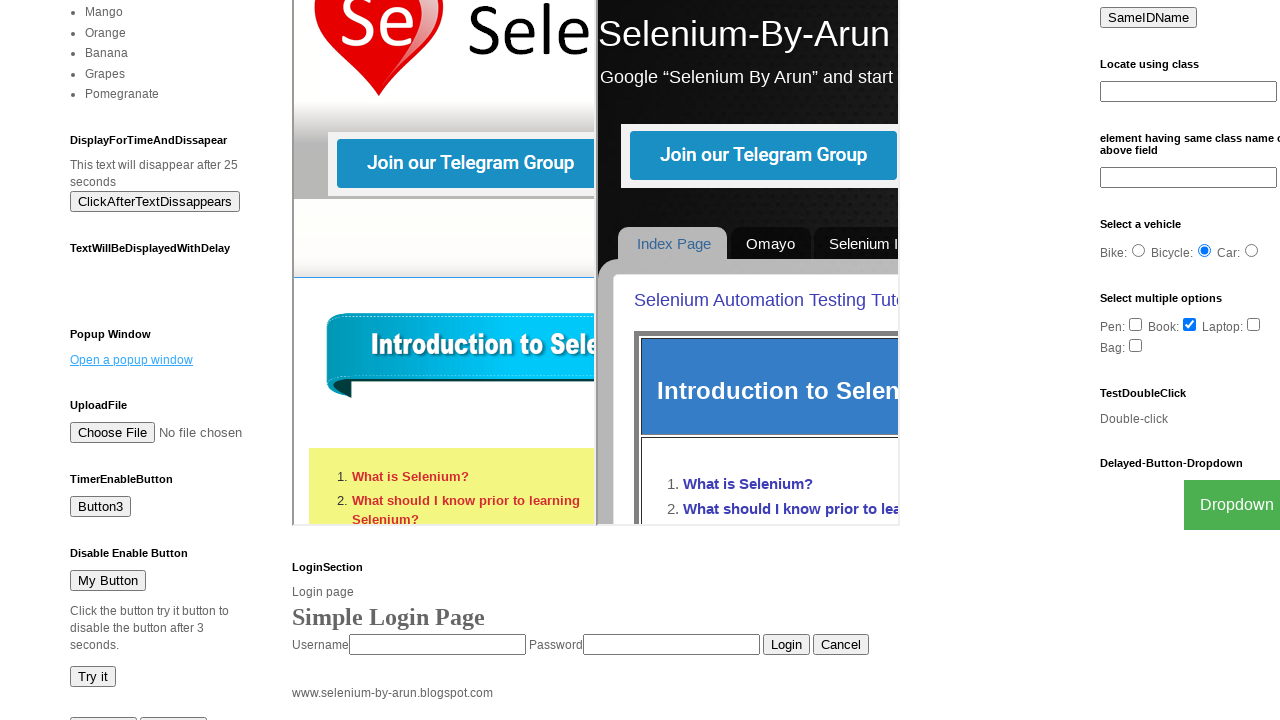

Clicked 'Blogger' link in parent window at (753, 673) on a:has-text('Blogger')
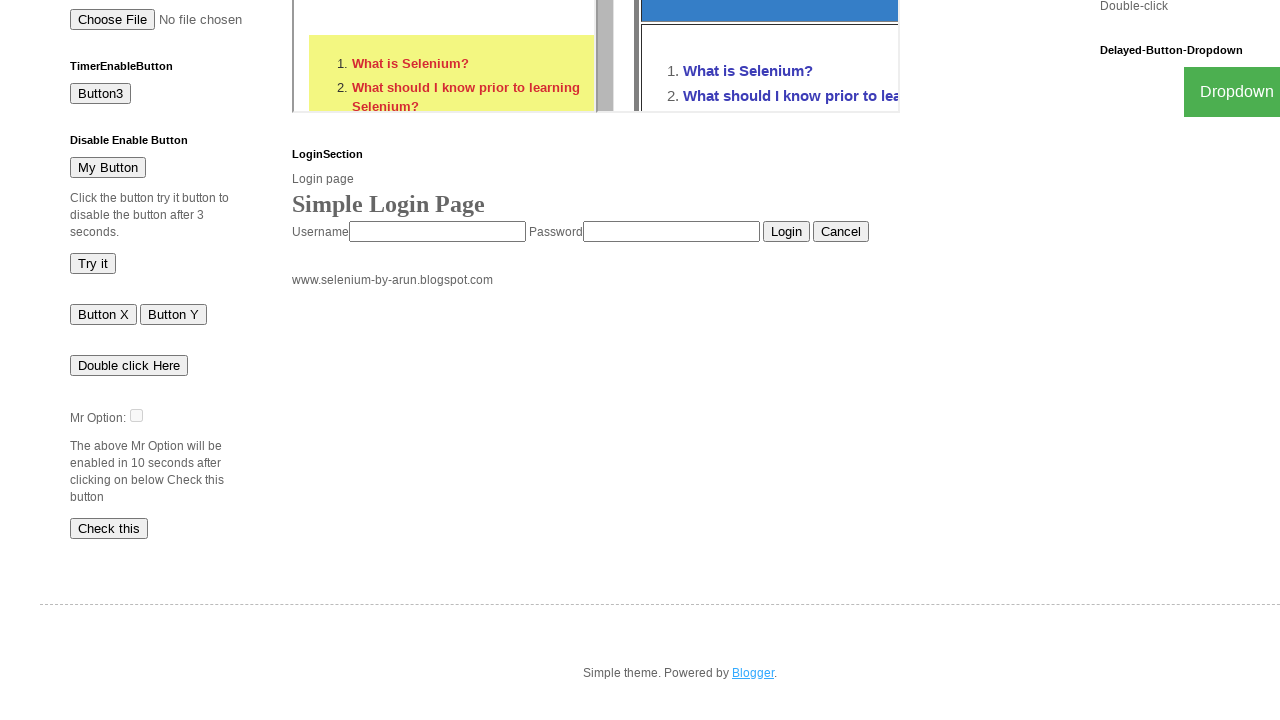

Switched back to popup window
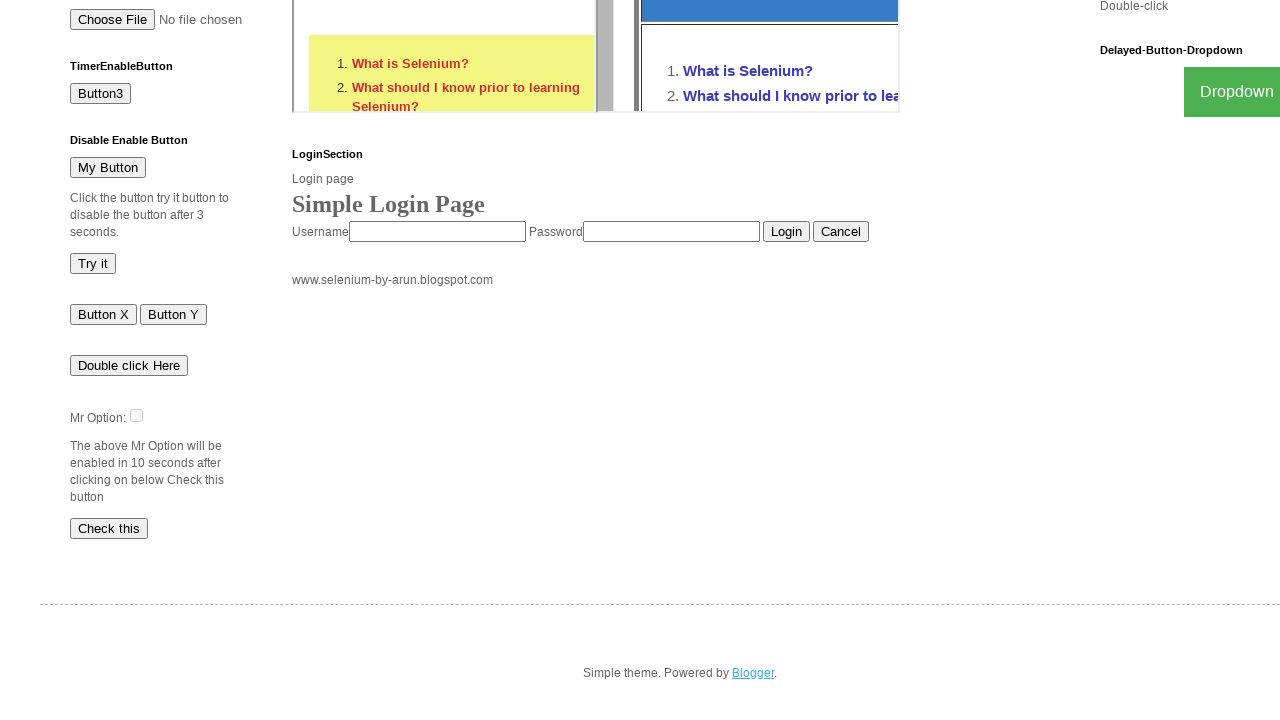

Closed popup window
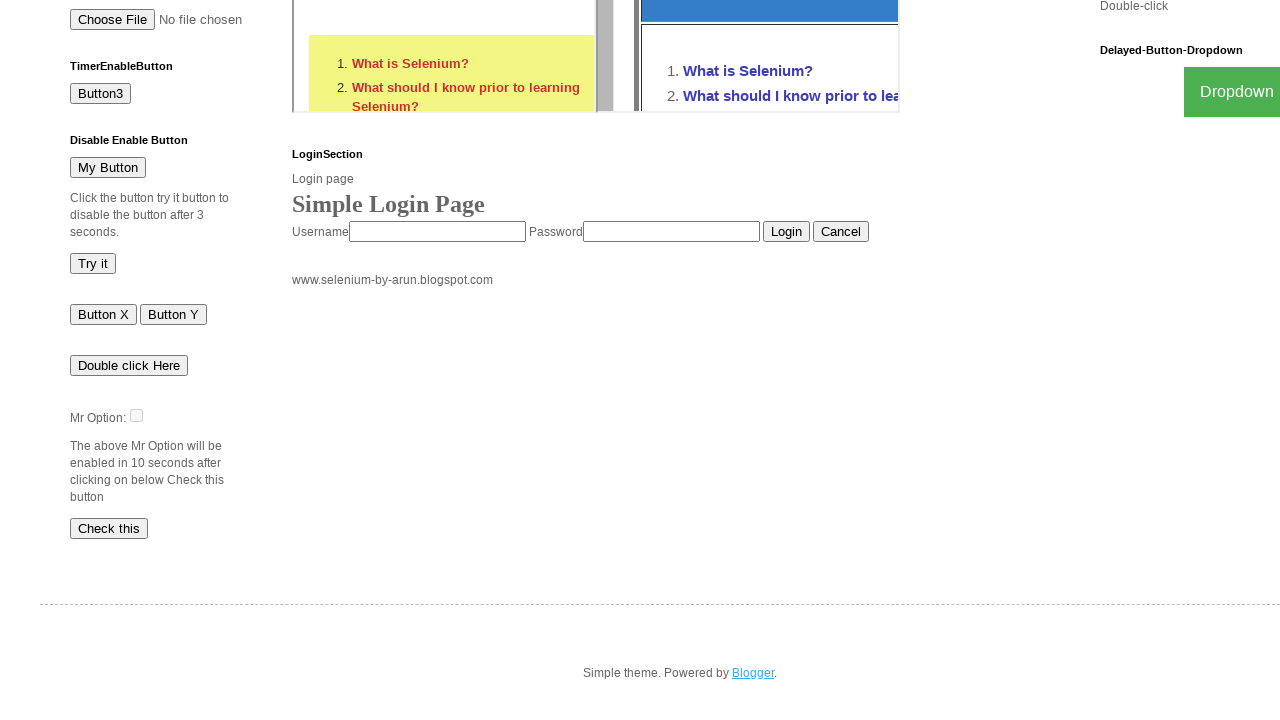

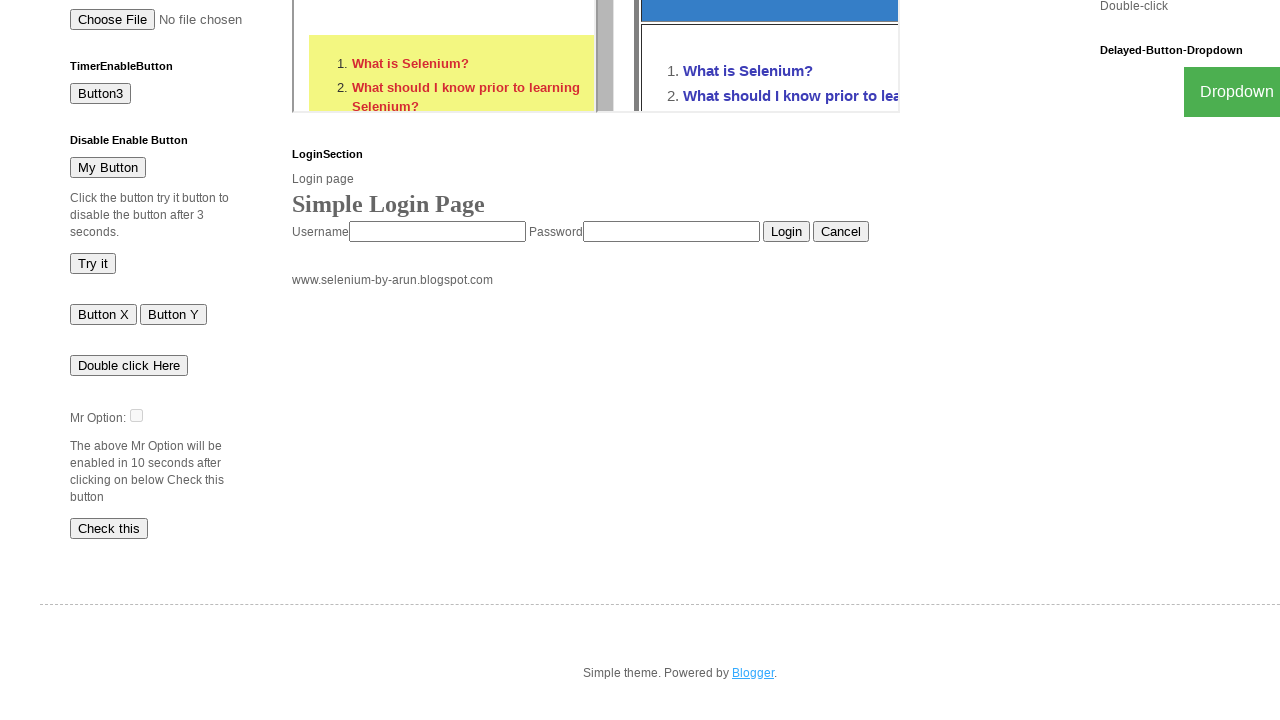